Tests navigation to Cottage room by clicking on the room name button

Starting URL: https://ancabota09.wixsite.com/intern

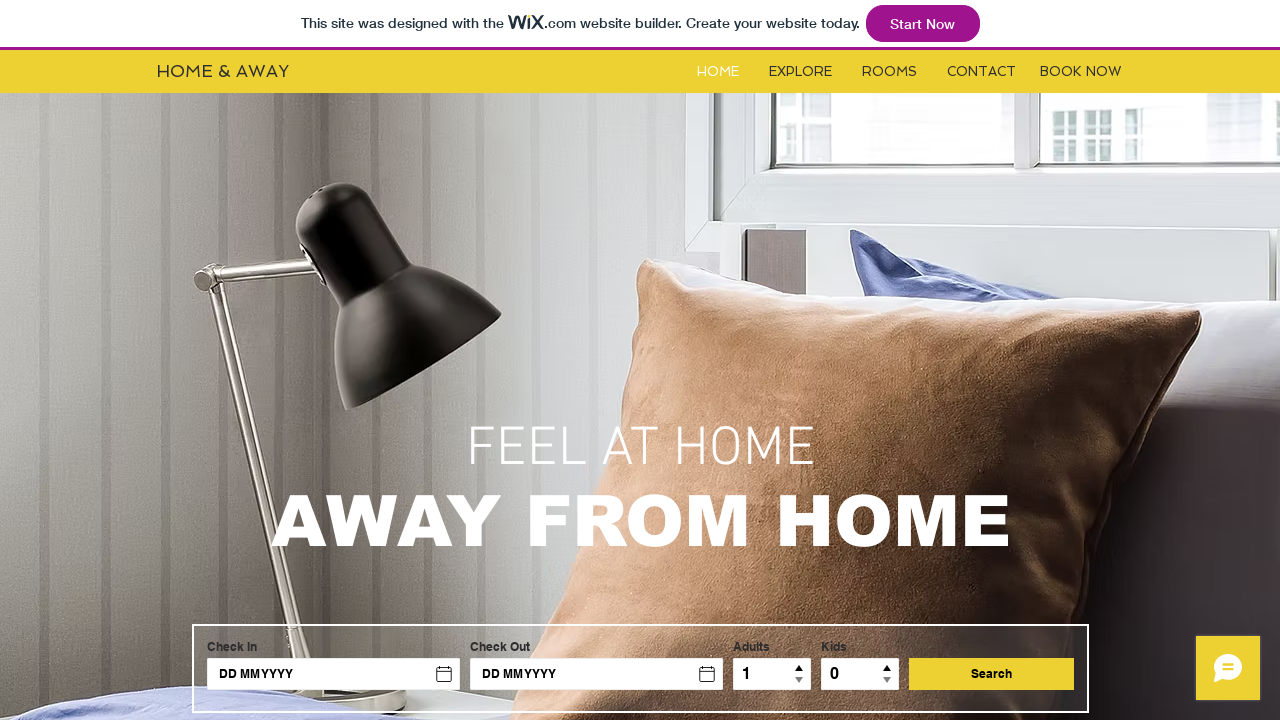

Clicked on Rooms button at (890, 72) on #i6kl732v2label
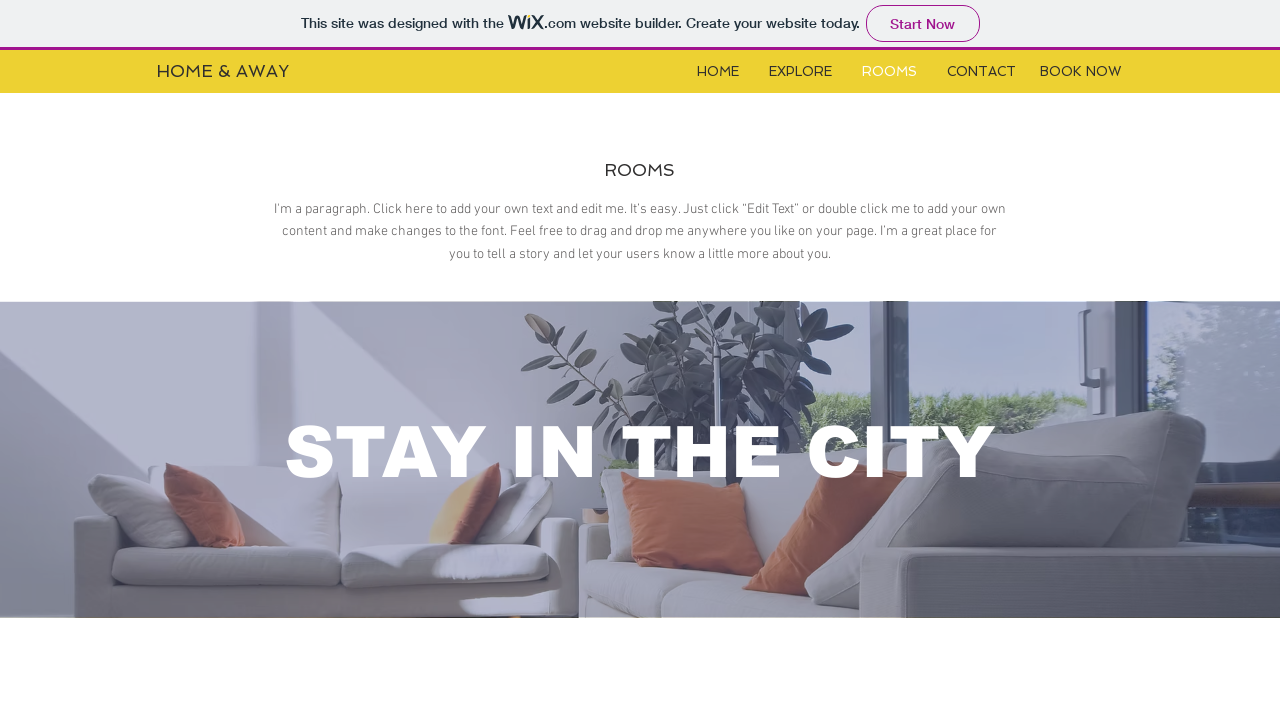

Located iframe element
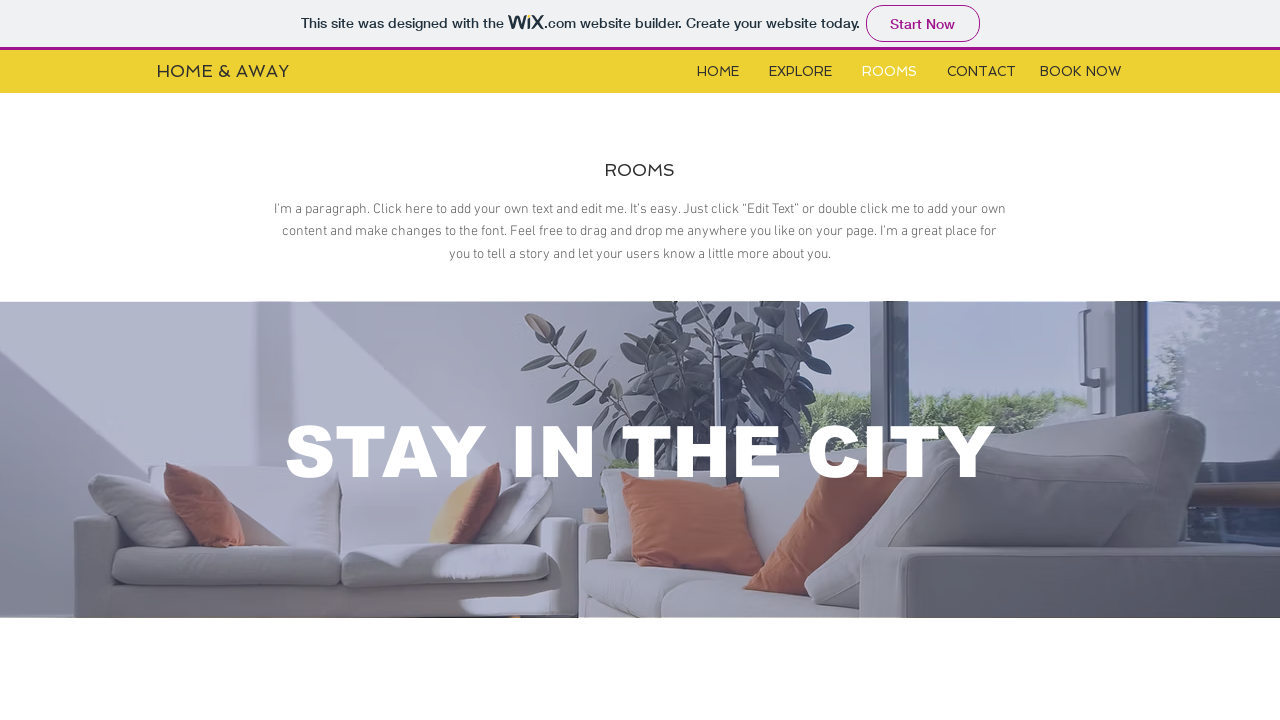

Clicked on Cottage room name button to navigate to Cottage room at (736, 360) on .nKphmK >> nth=0 >> internal:control=enter-frame >> xpath=//*[@id="content"]/div
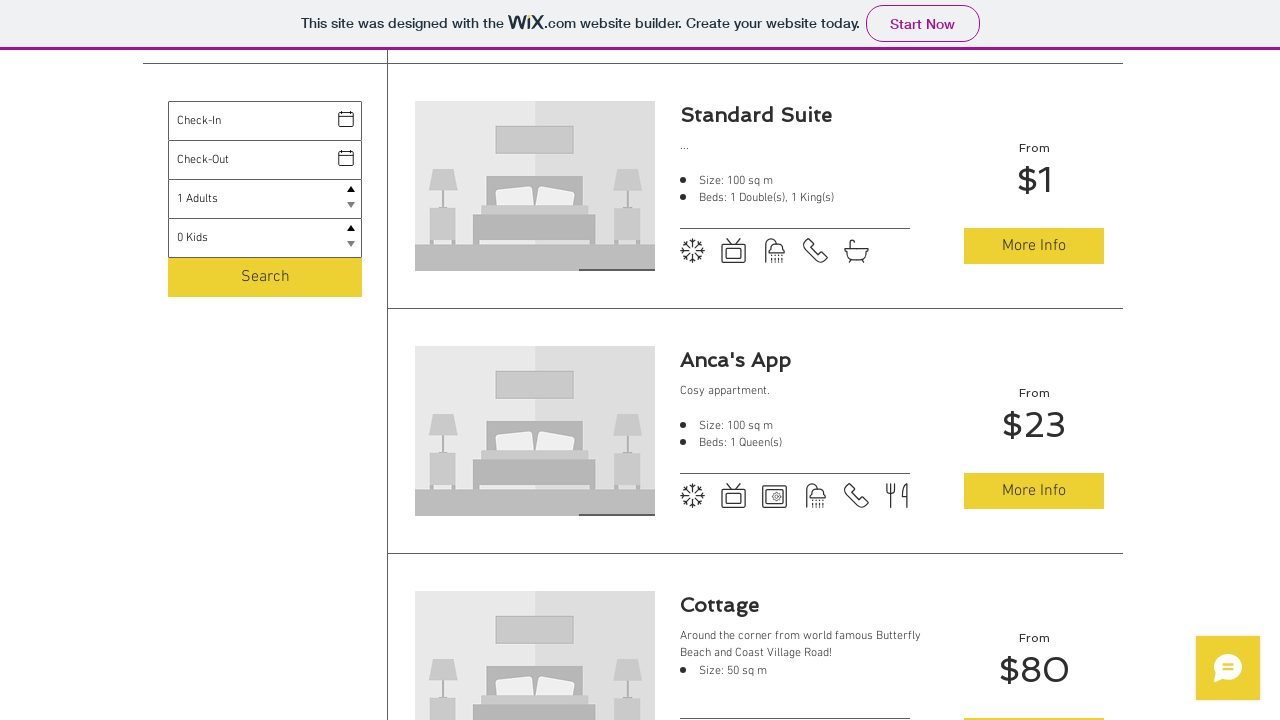

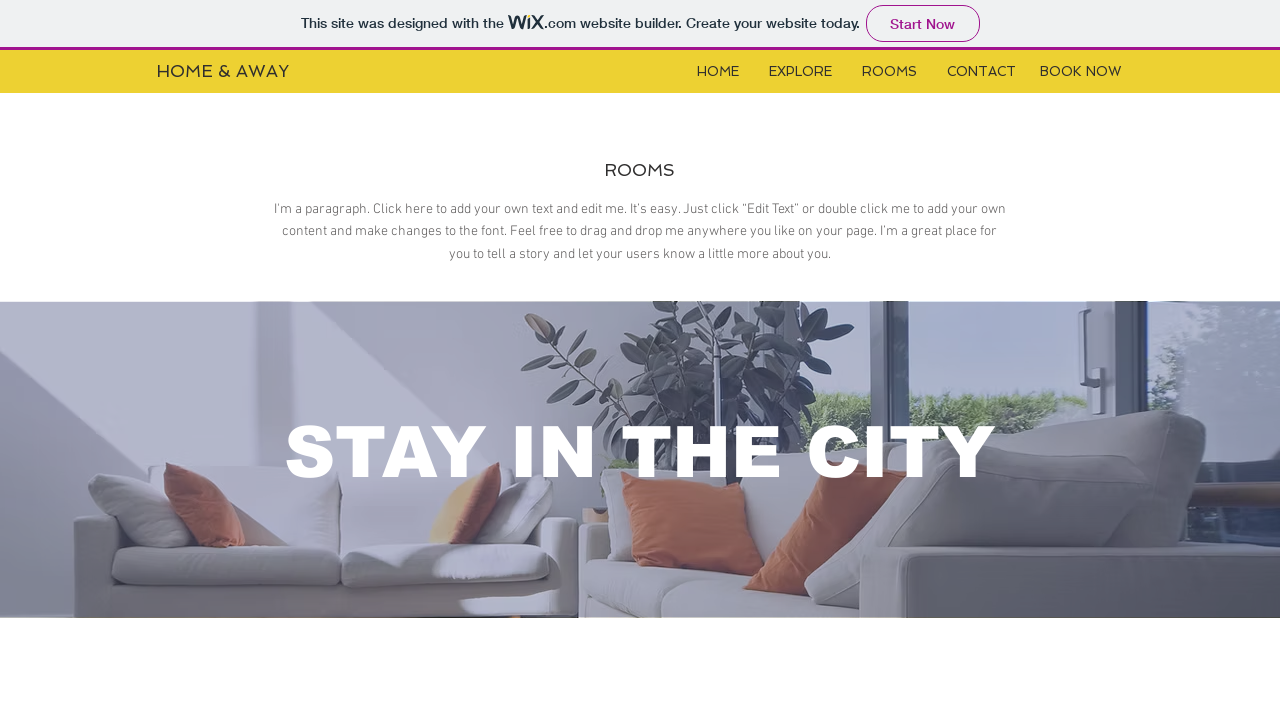